Tests multi-tab browser functionality by opening a new tab, navigating to a courses page, extracting a course name, switching back to the original tab, and entering the course name into a form field.

Starting URL: https://rahulshettyacademy.com/angularpractice/

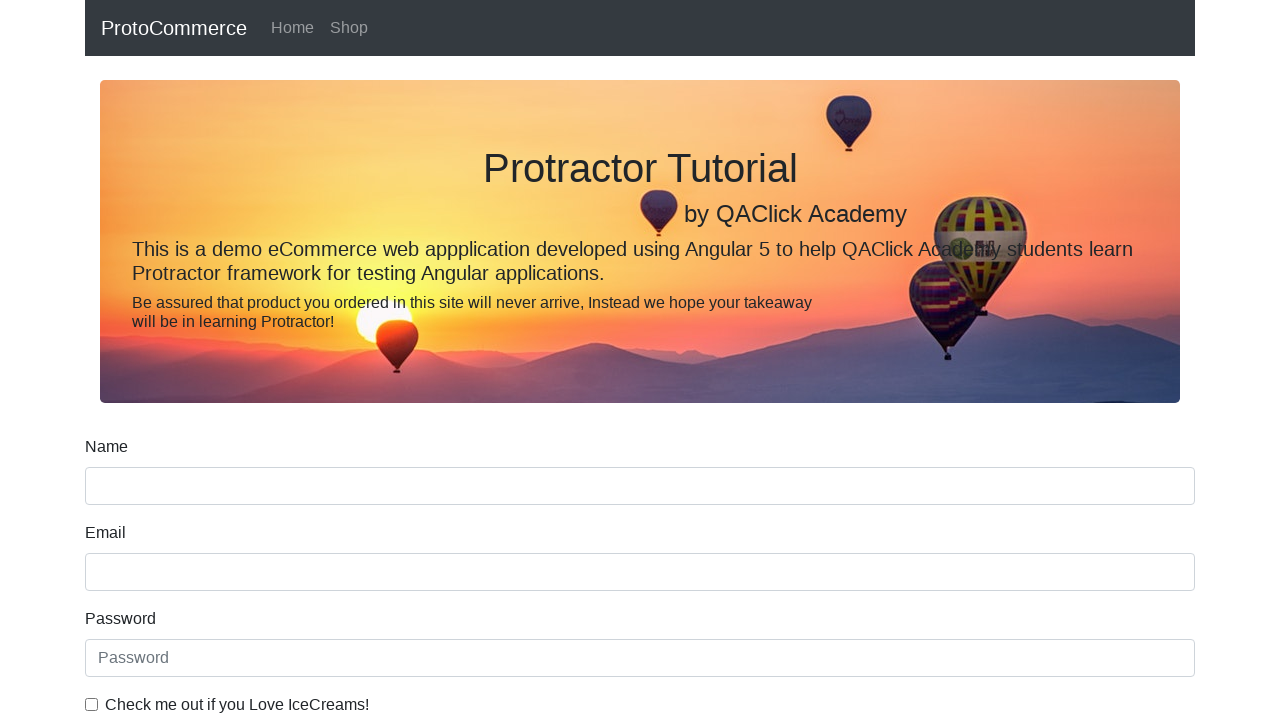

Opened a new tab/page
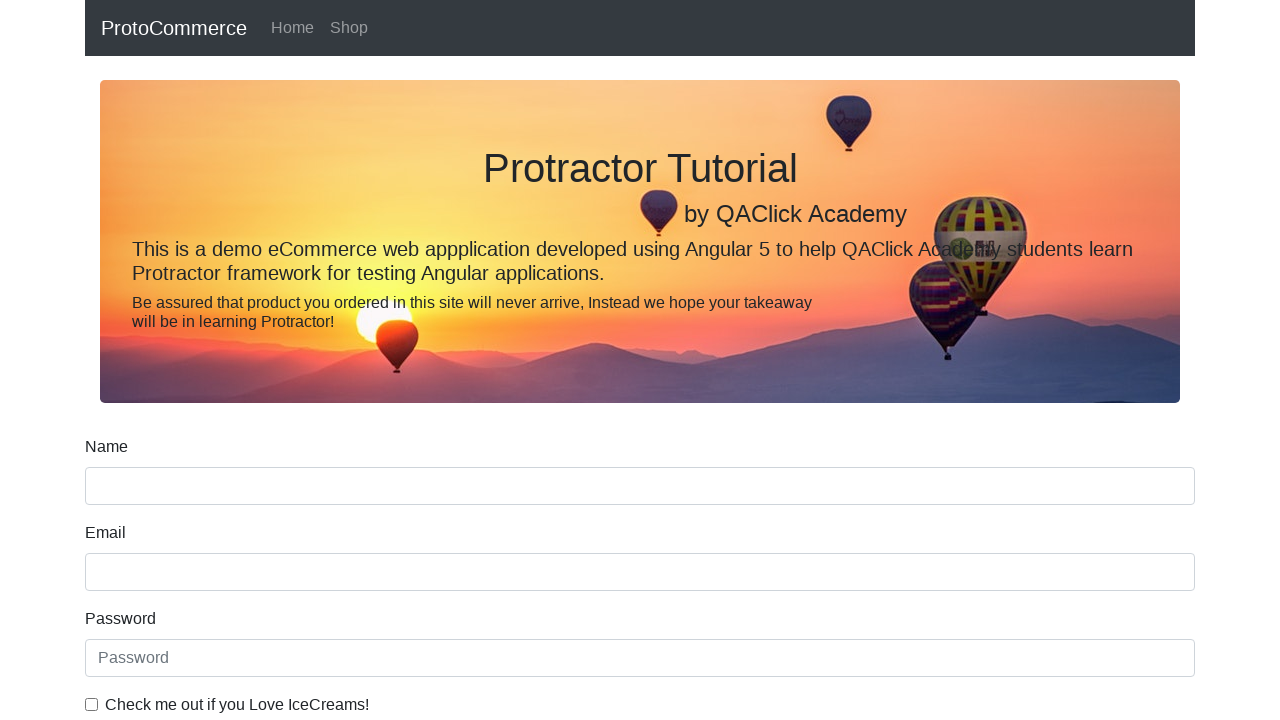

Navigated to Rahul Shetty Academy home page in new tab
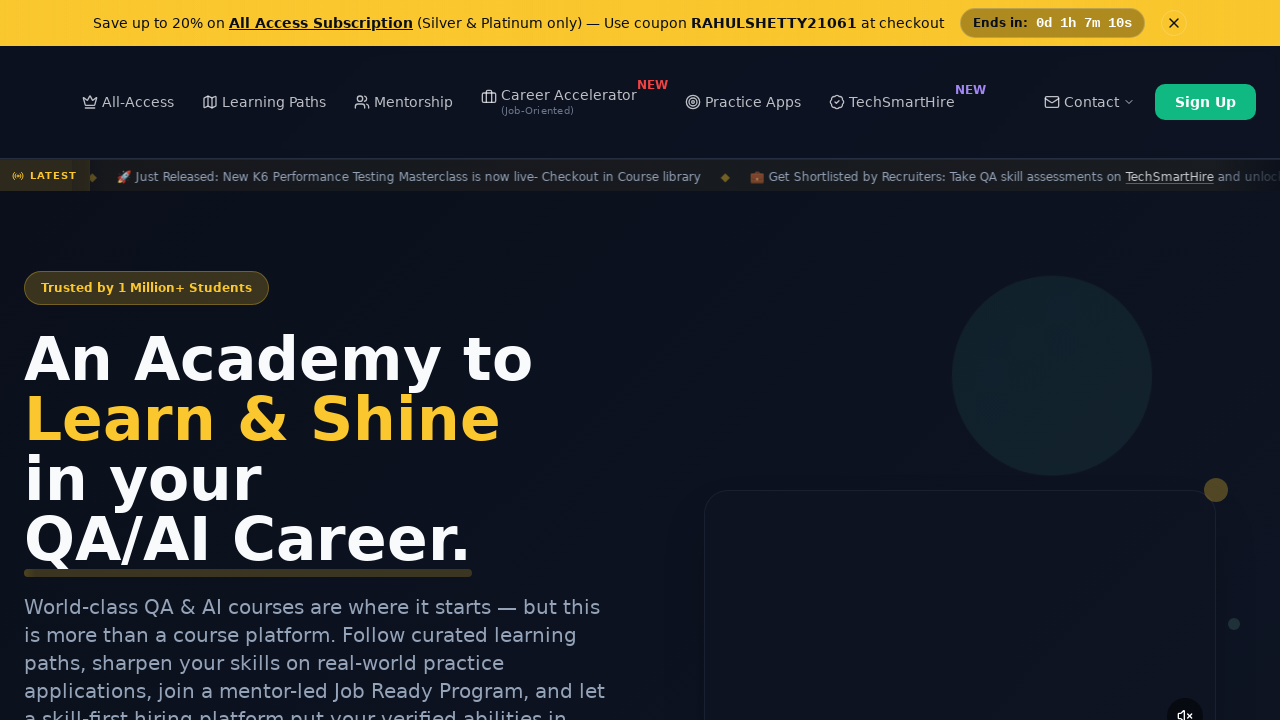

Course links loaded on the page
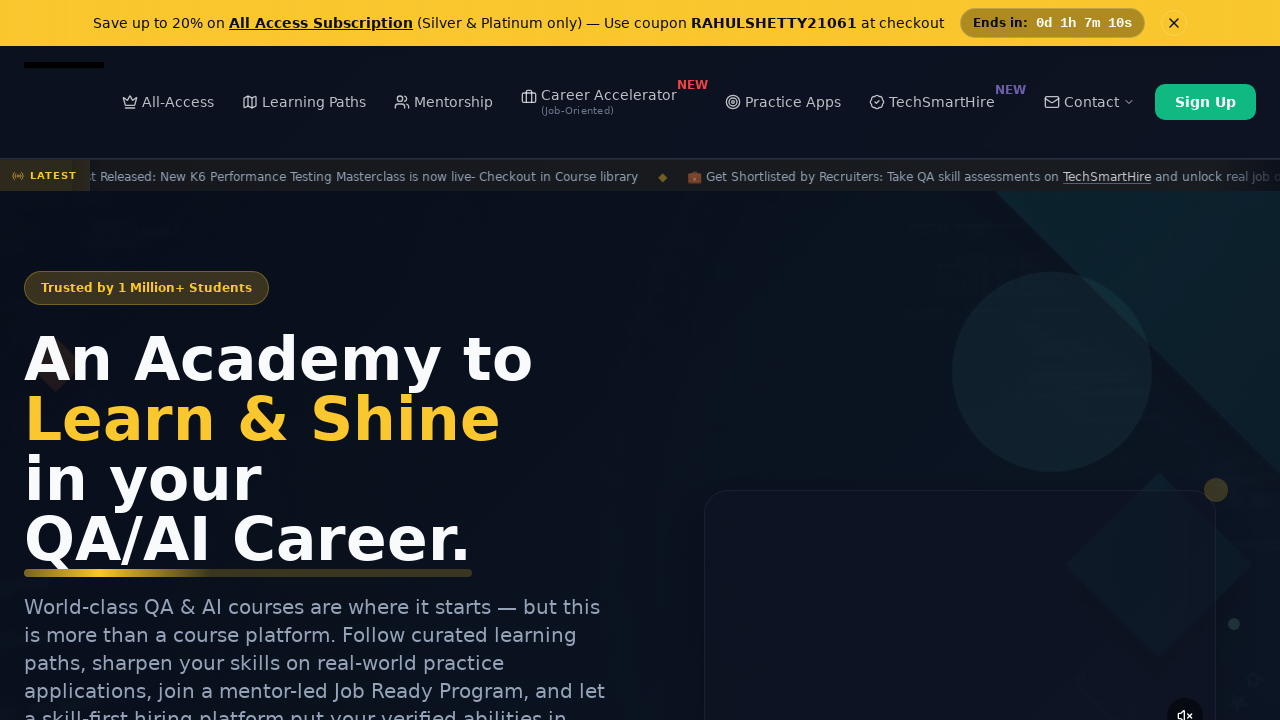

Located course link elements
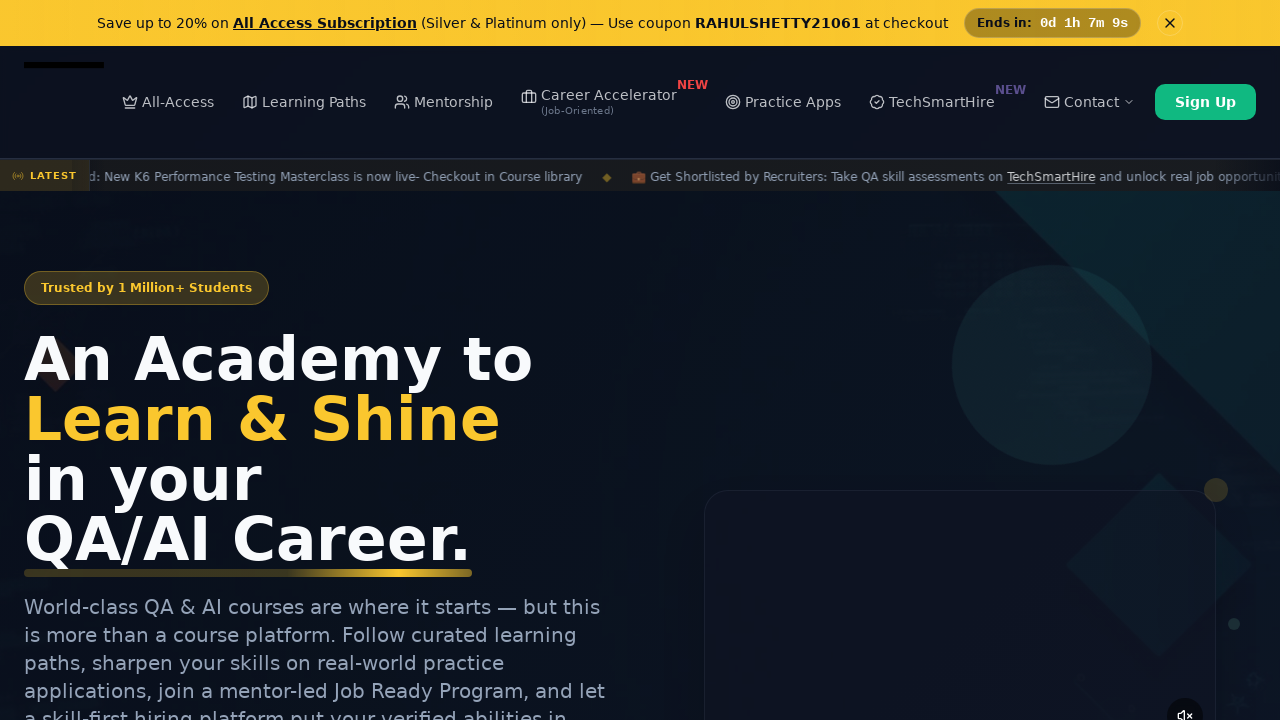

Extracted course name from second link: Playwright Testing
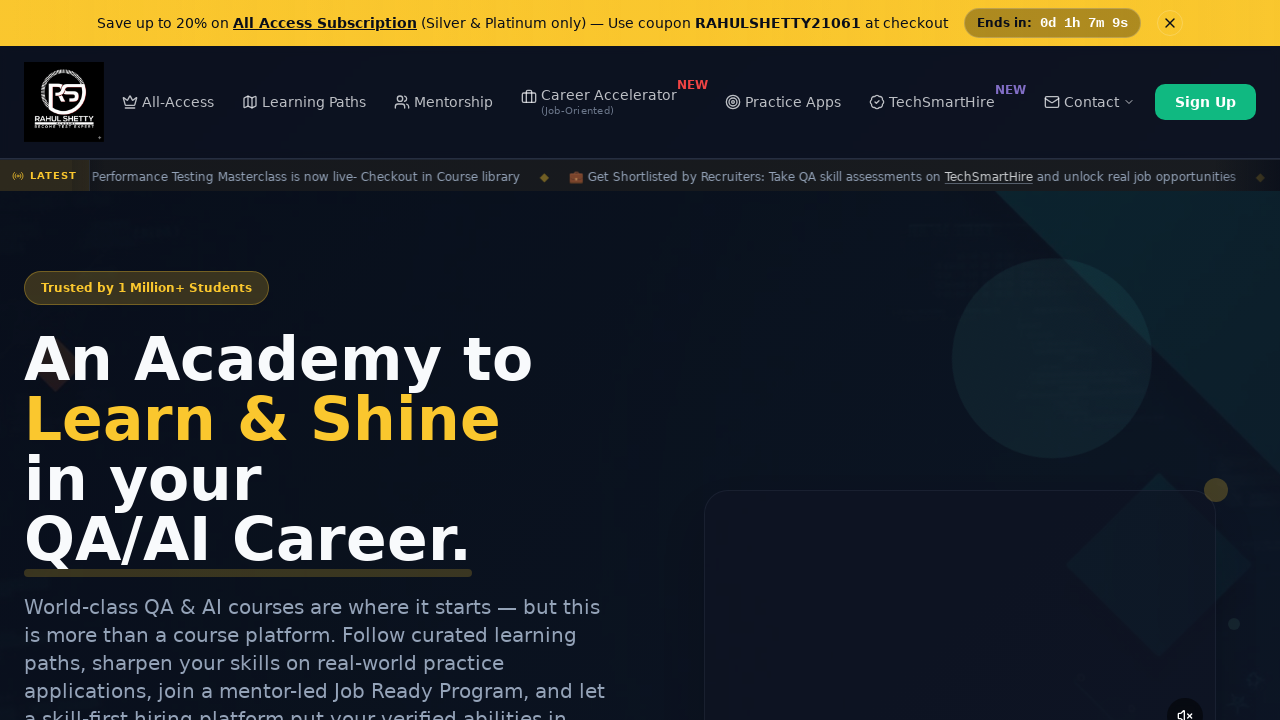

Switched back to original tab
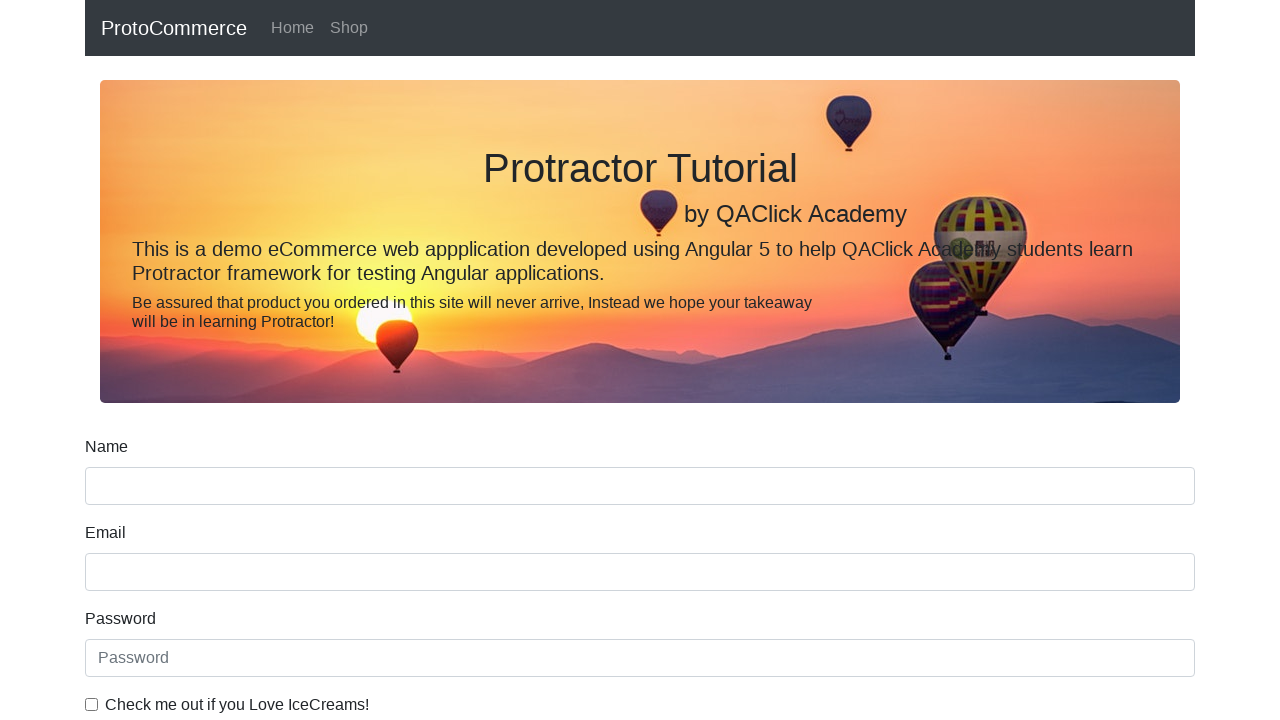

Entered course name 'Playwright Testing' into name field on [name='name']
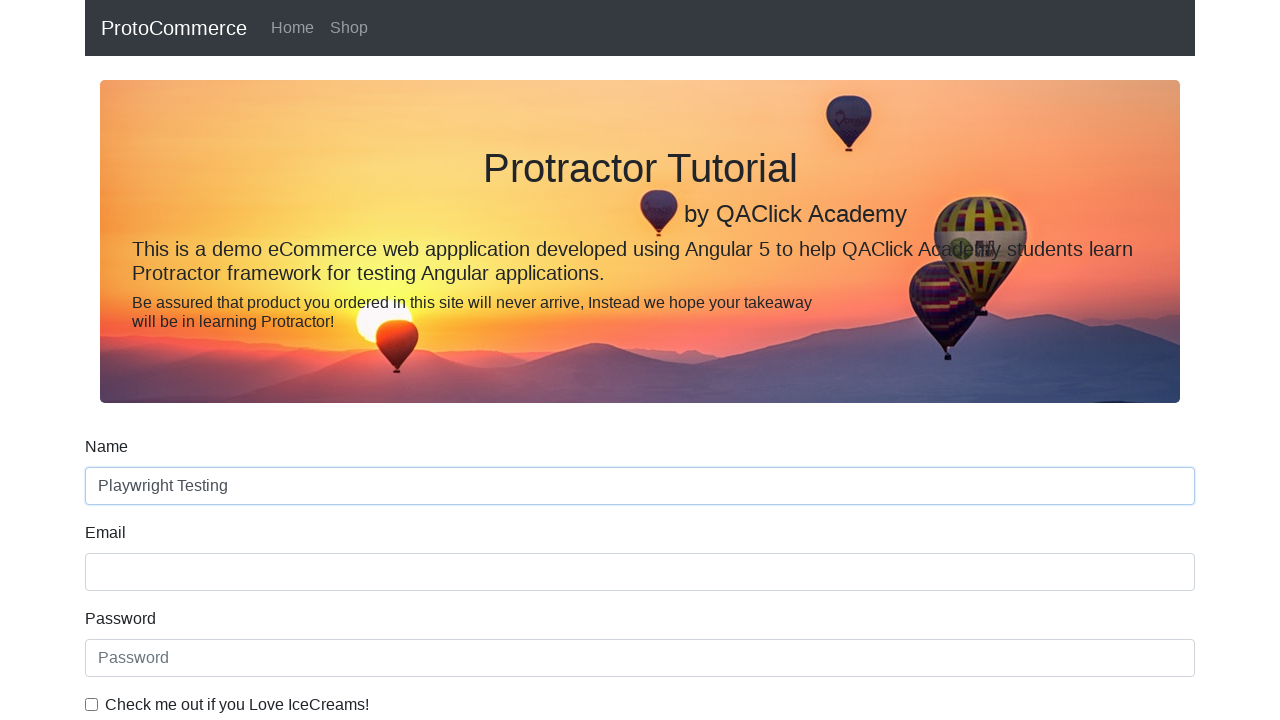

Closed the new tab
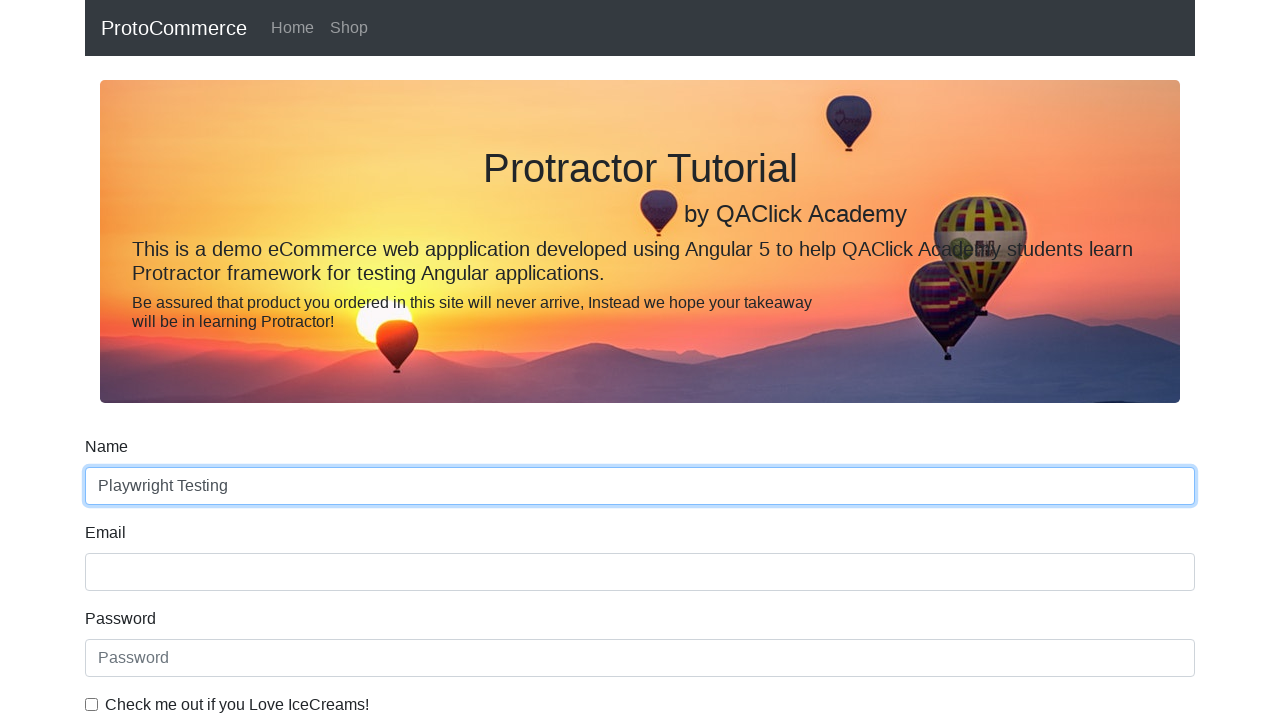

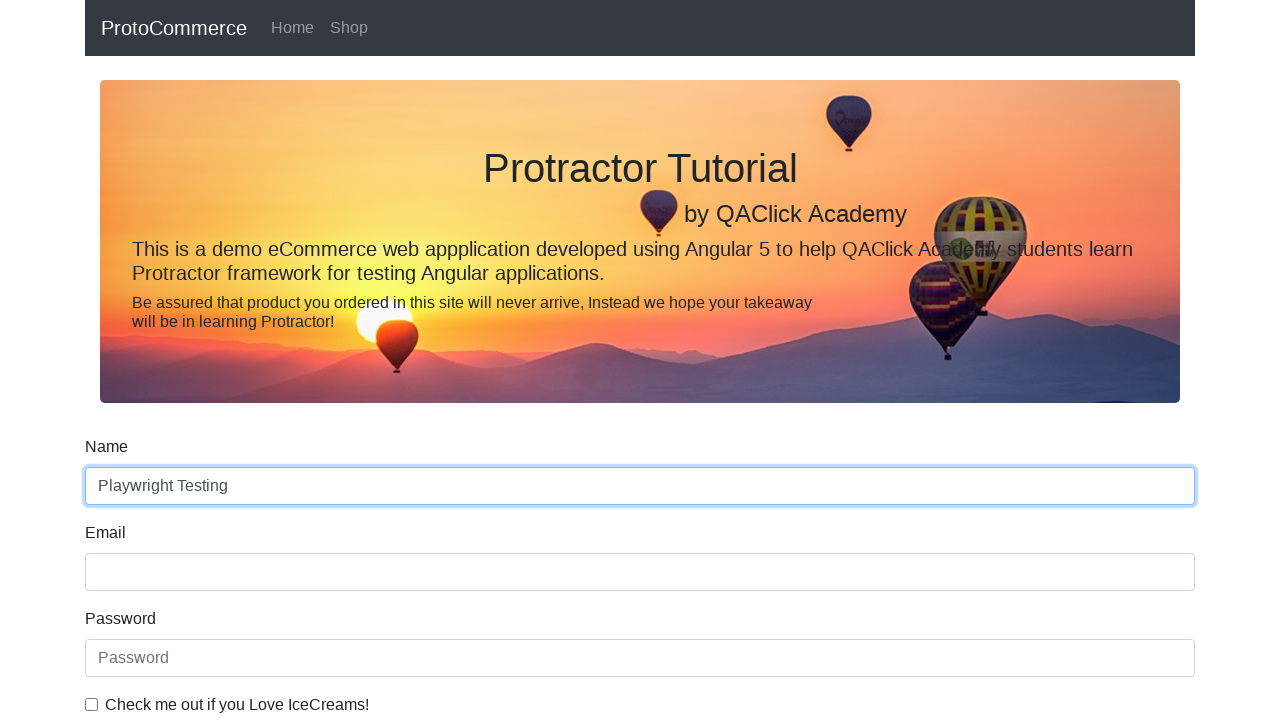